Tests resizing an element to a smaller size by dragging the resize handle to the left and up, verifying the element width decreased from 200px to 150px.

Starting URL: http://demoqa.com/resizable

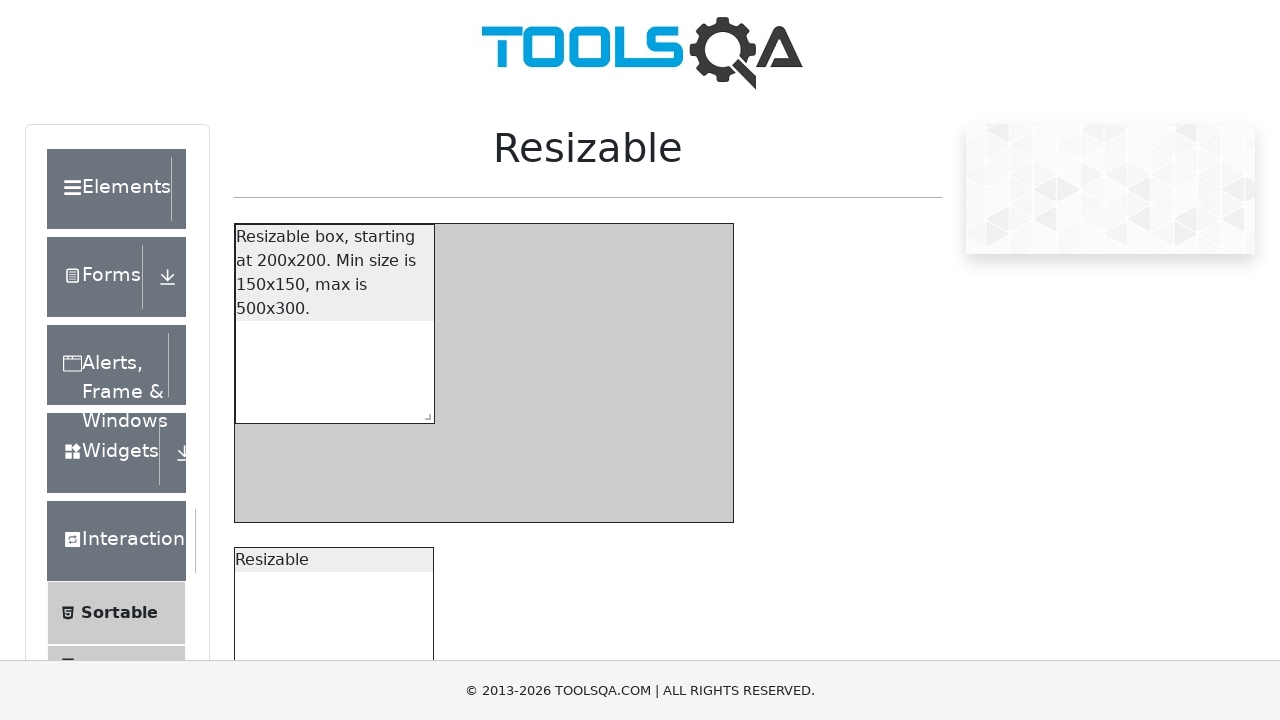

Navigated to resizable demo page
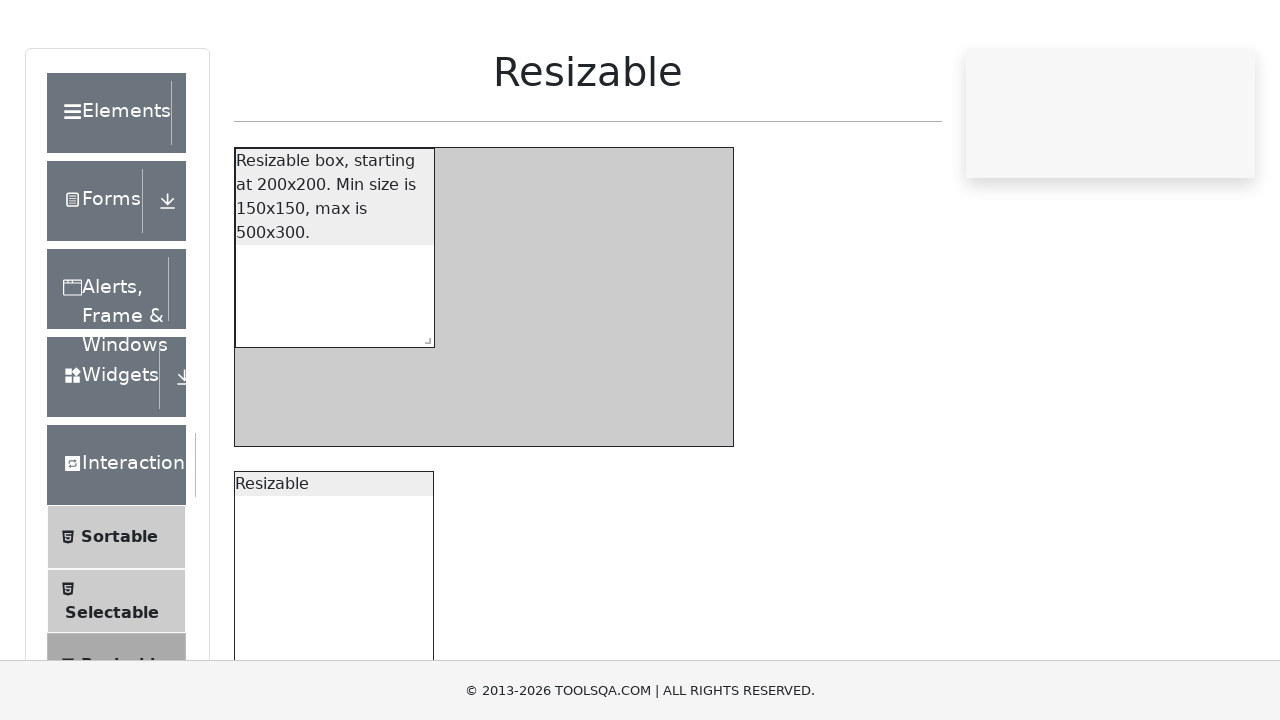

Located the resizable box element
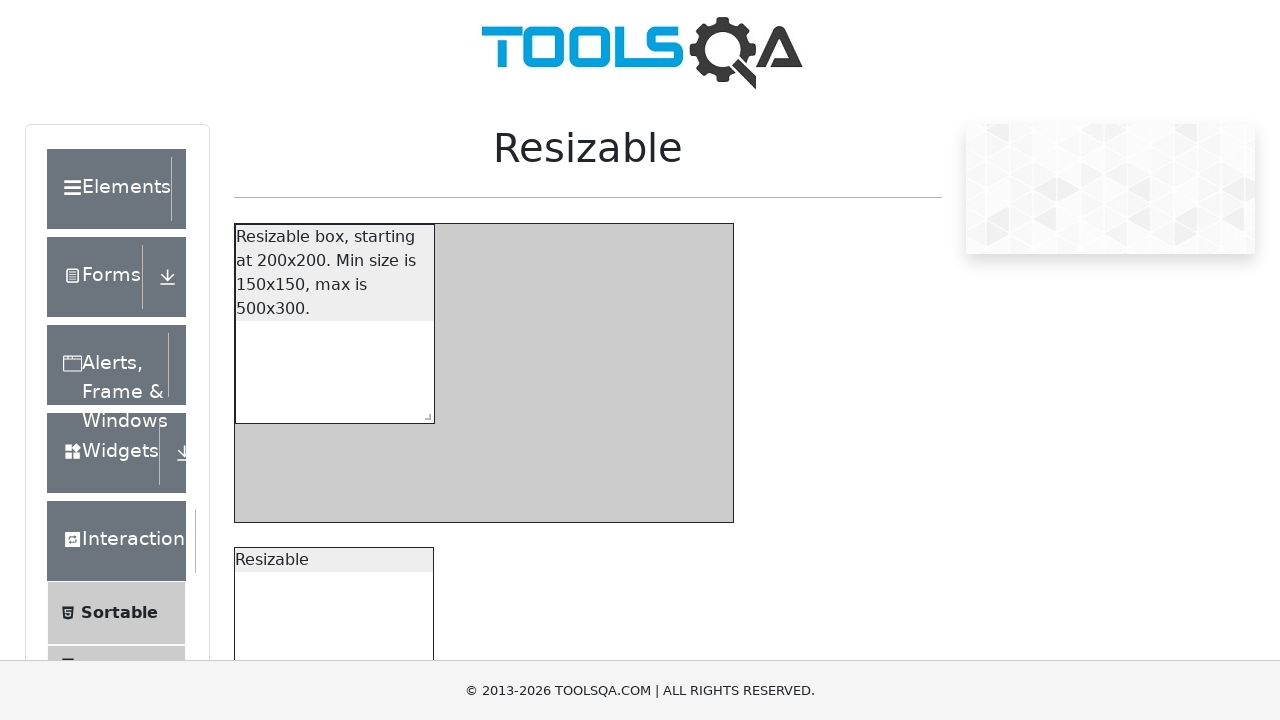

Located the resize handle
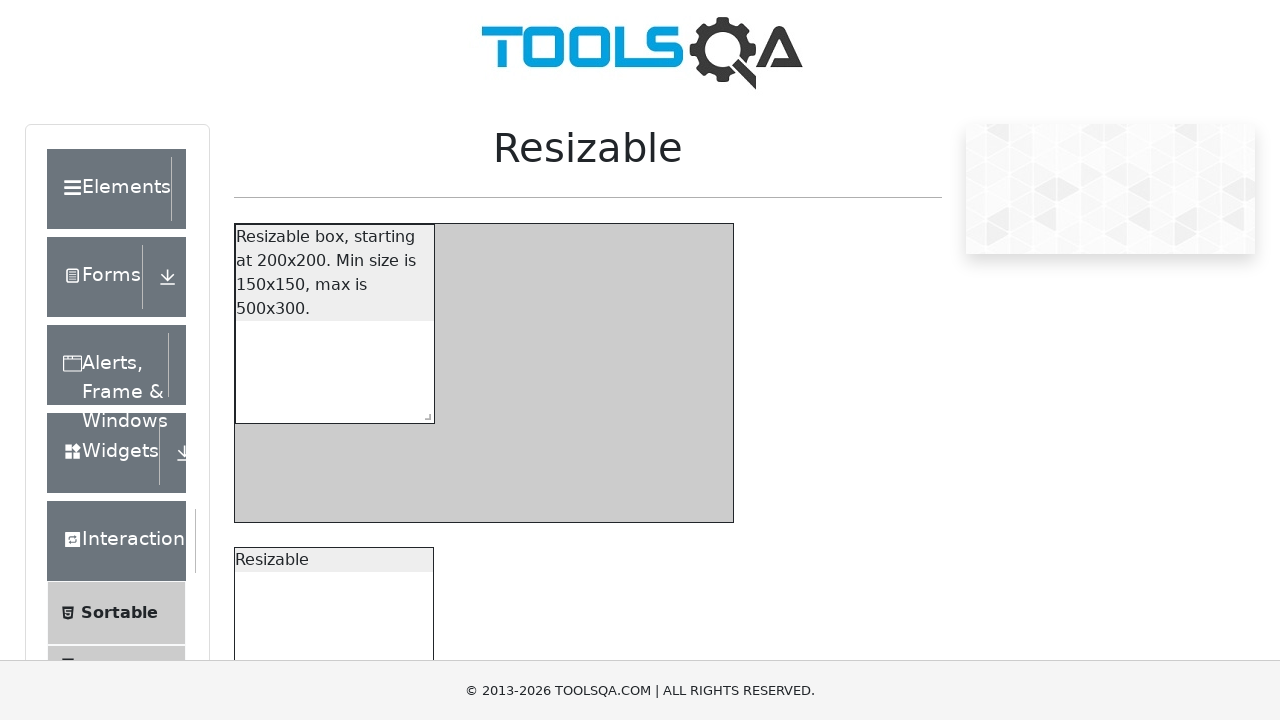

Retrieved resize handle bounding box
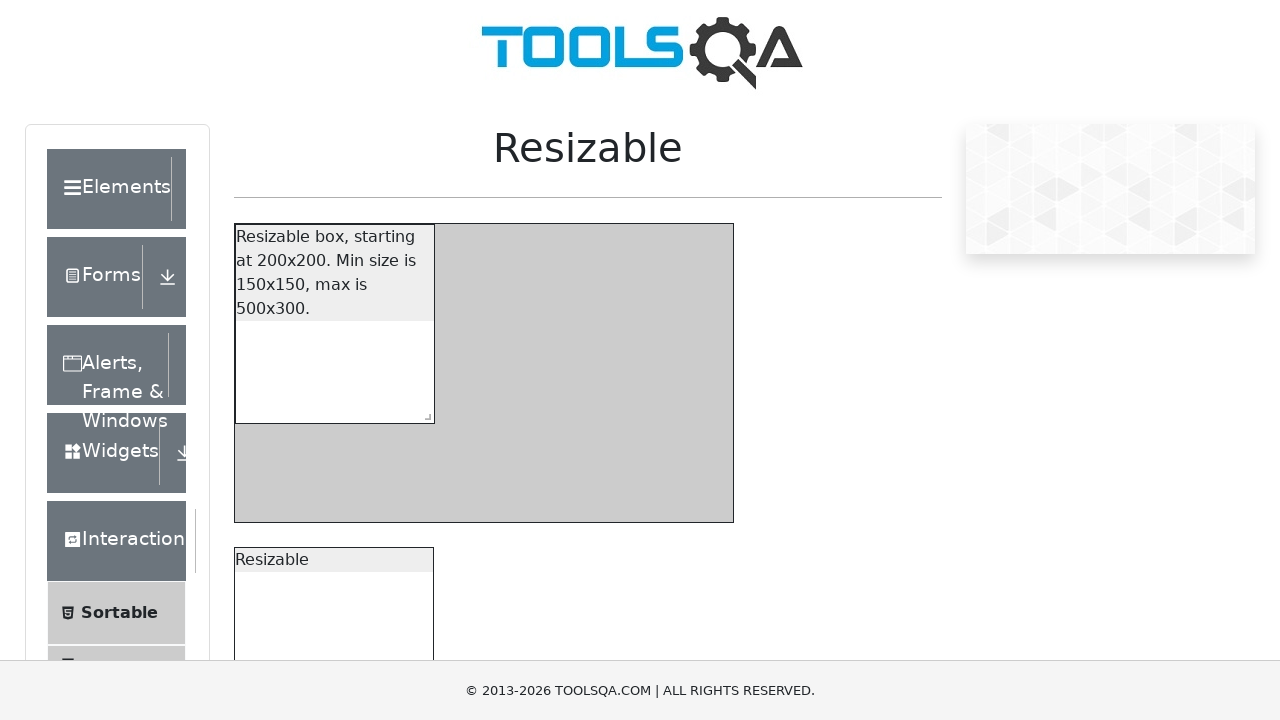

Moved mouse to center of resize handle at (424, 413)
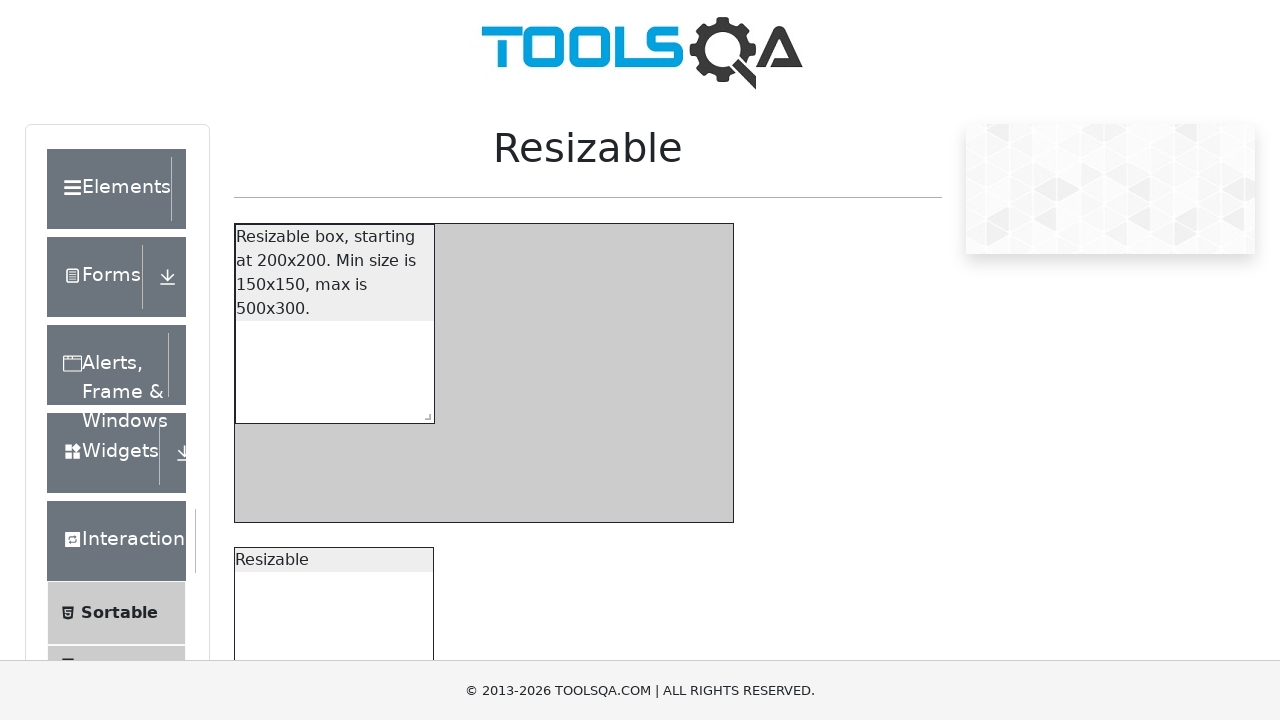

Pressed mouse button down on resize handle at (424, 413)
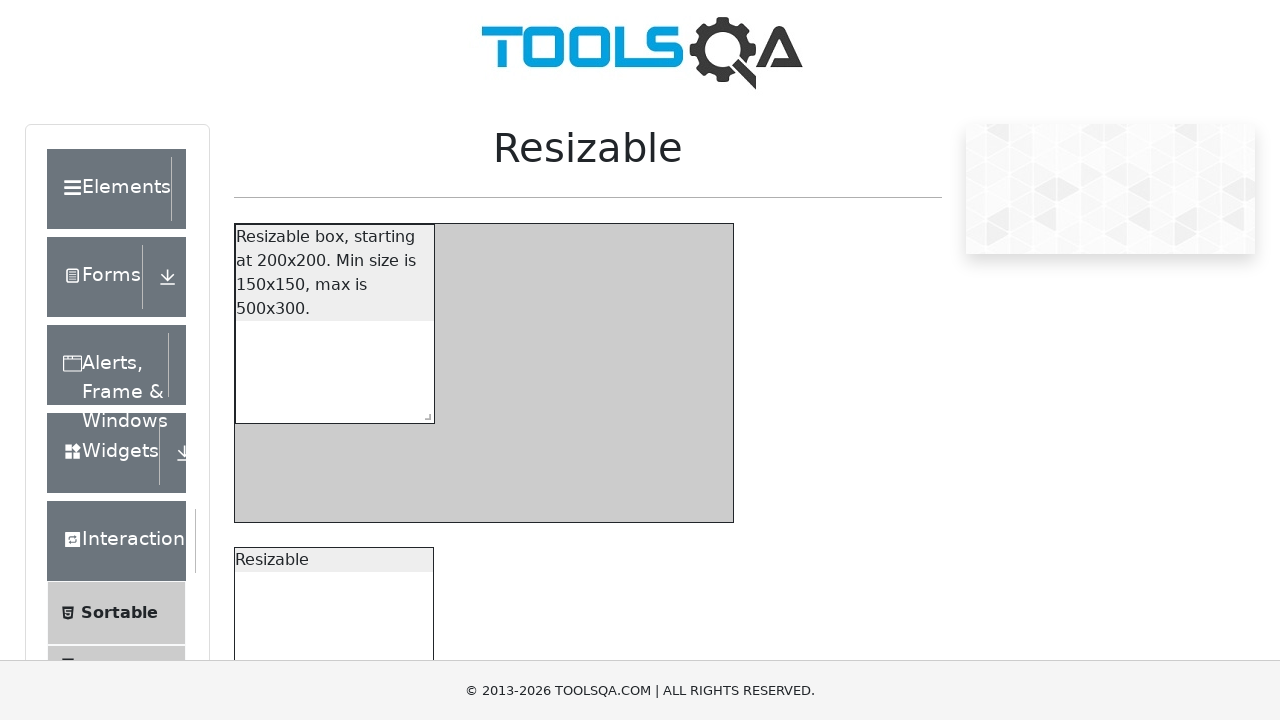

Dragged resize handle left 50px and up 50px to shrink element at (364, 353)
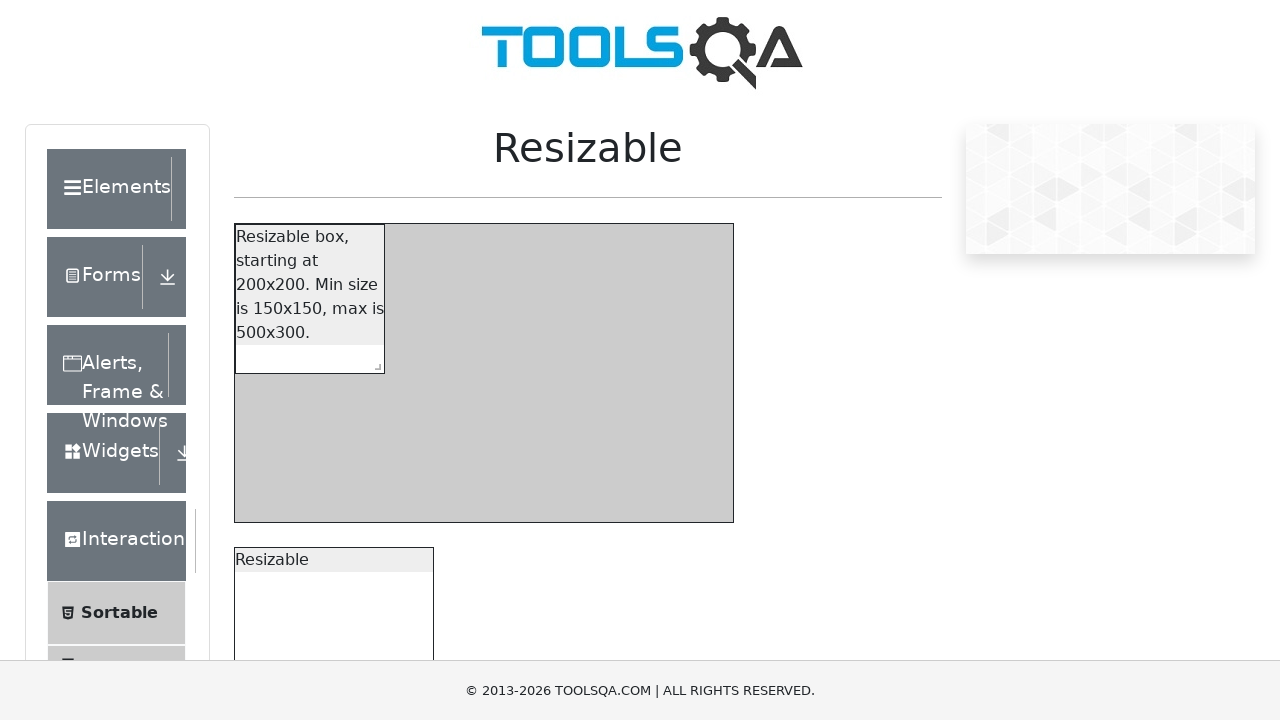

Released mouse button to complete resize at (364, 353)
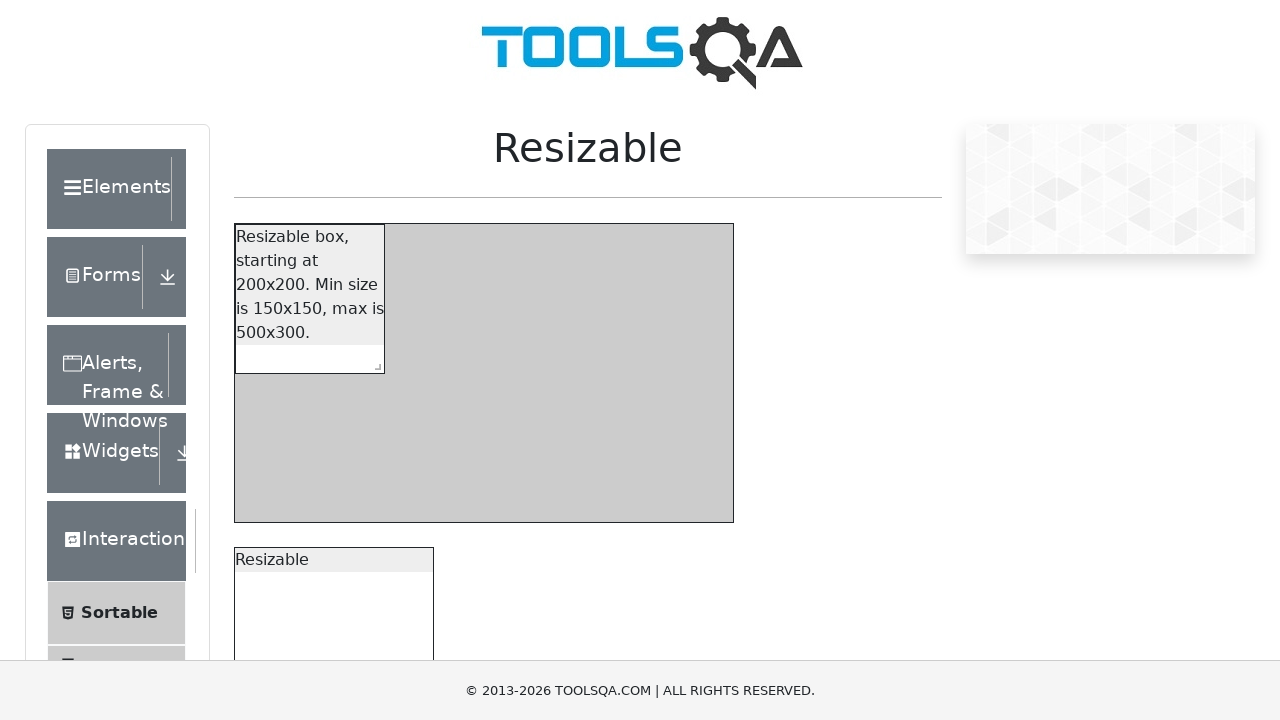

Waited for resize animation to complete
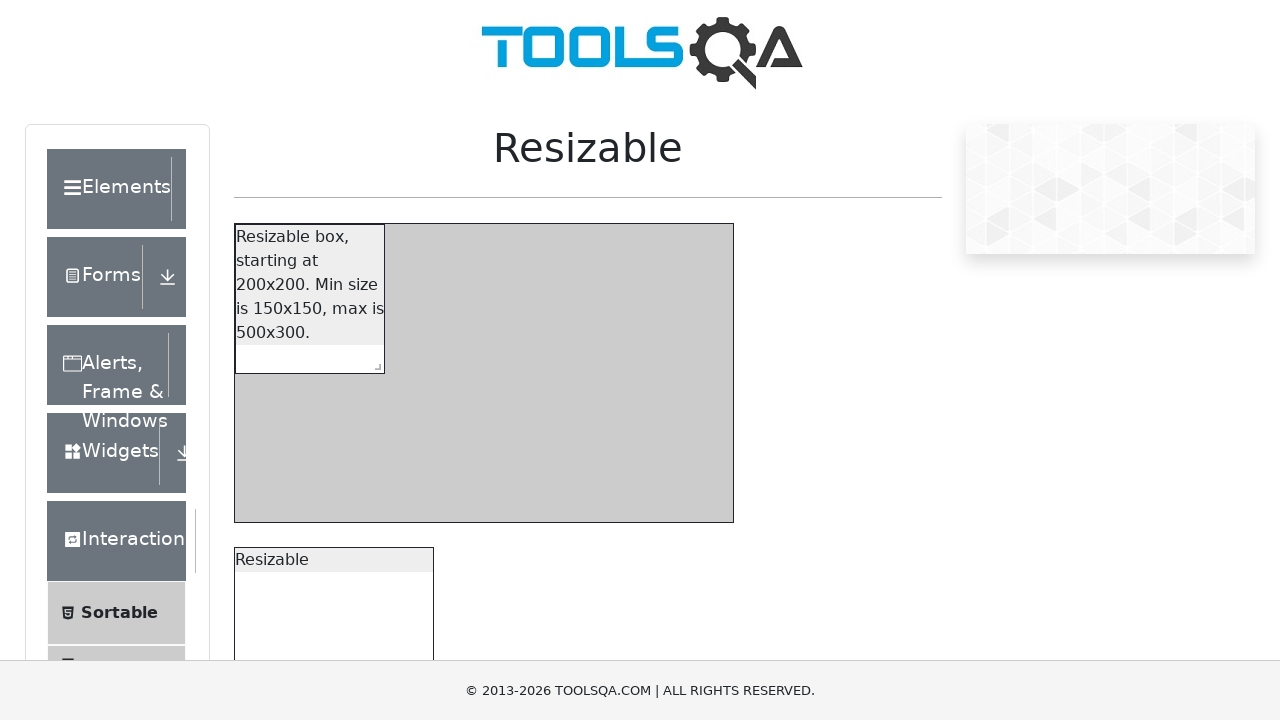

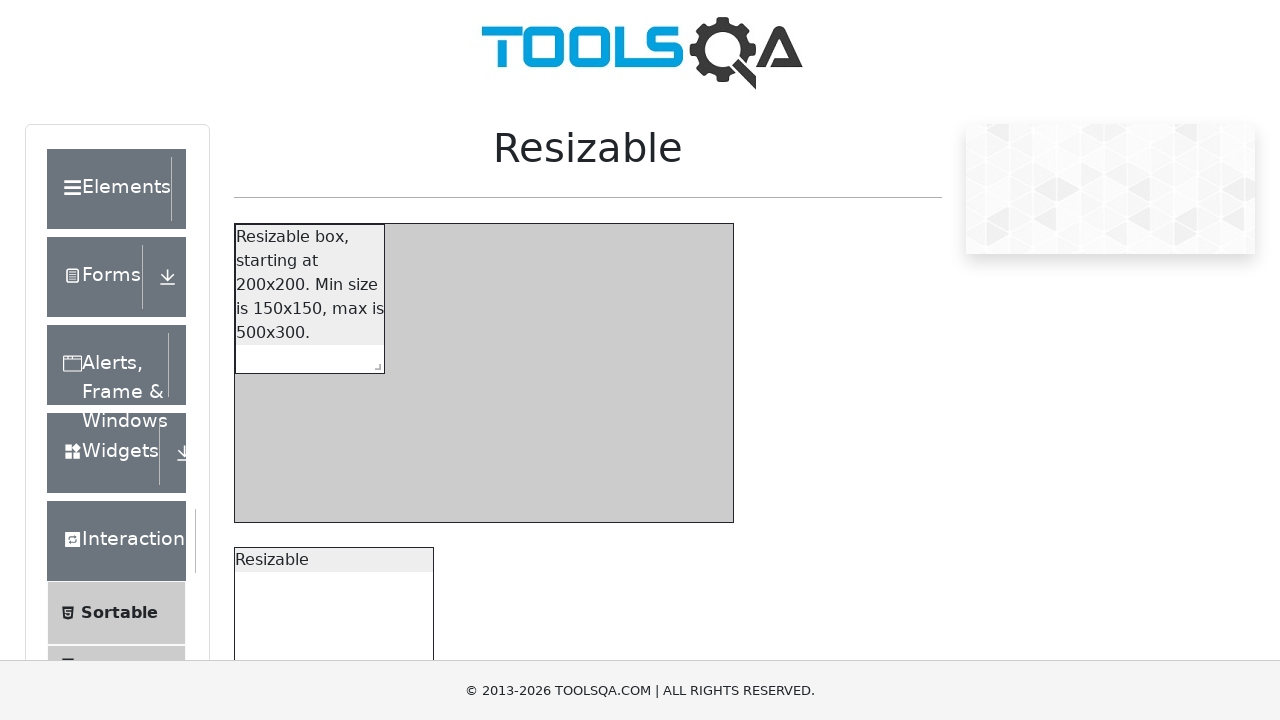